Tests the registration page by filling out a complete registration form including personal details, selecting from dropdown, choosing radio buttons, and submitting the form

Starting URL: https://rahulshettyacademy.com/client

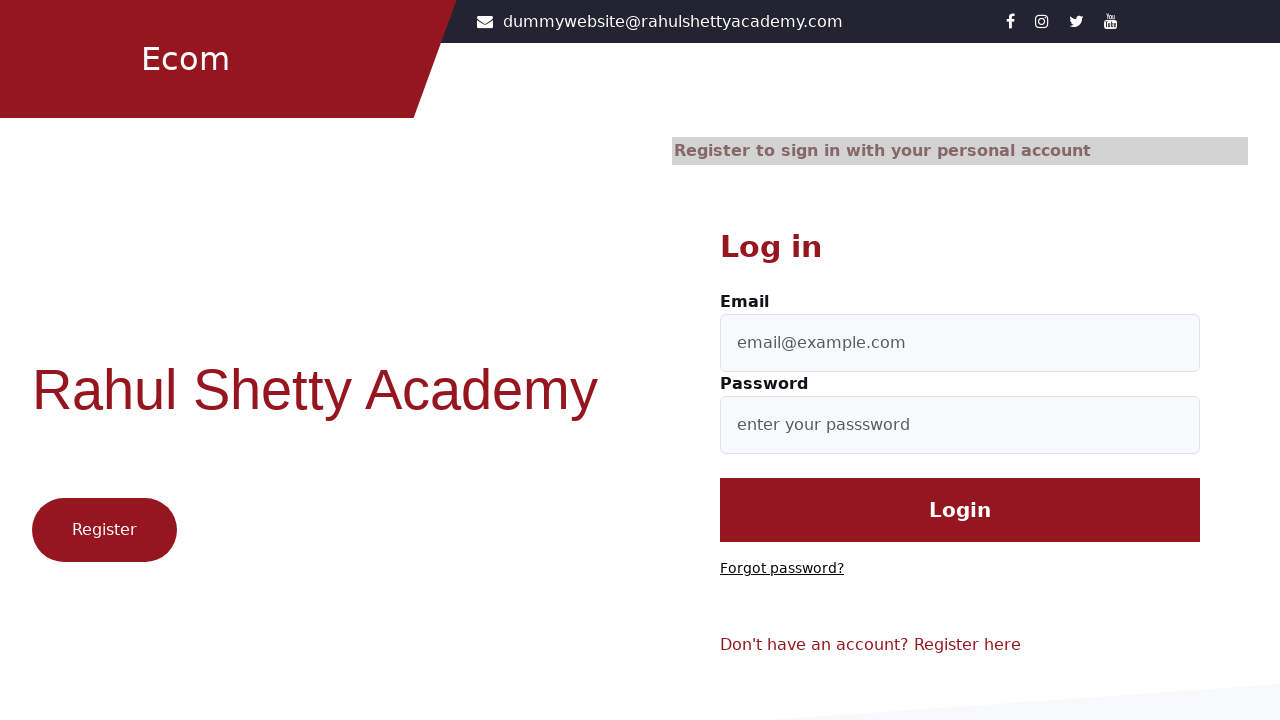

Clicked on registration link at (968, 645) on [class*='text-reset']
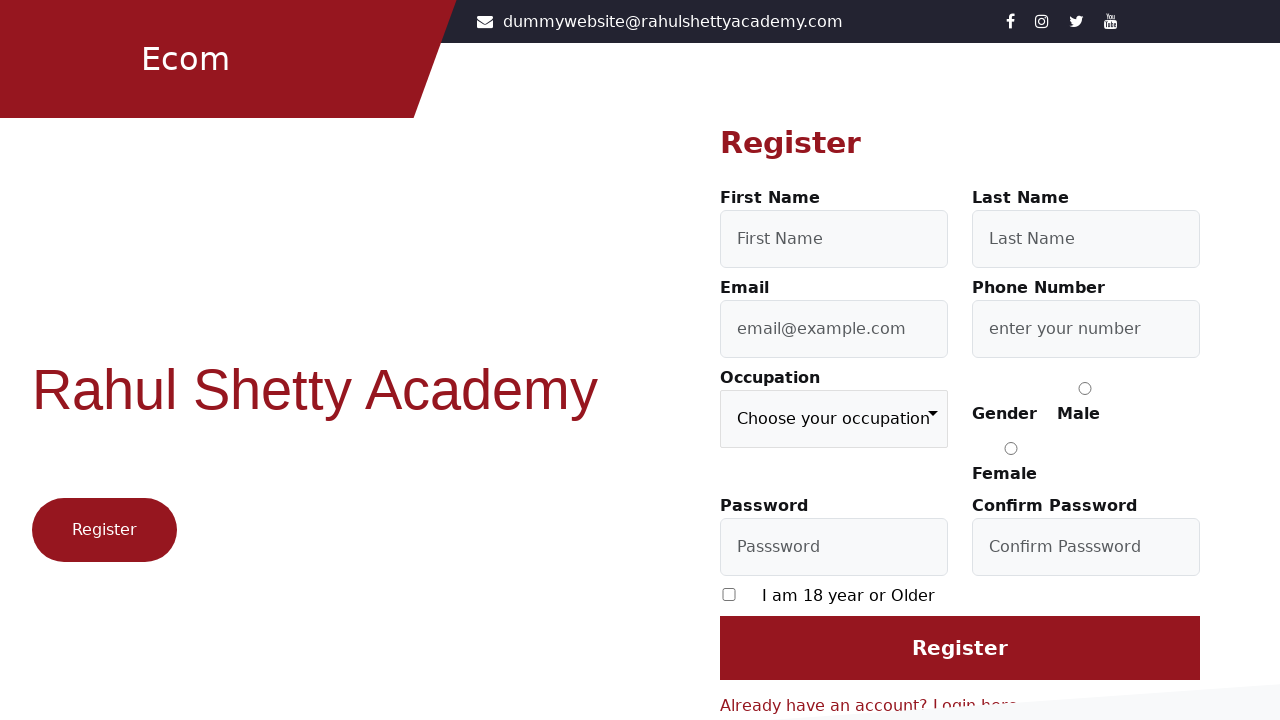

Filled first name field with 'Marcus Test' on #firstName
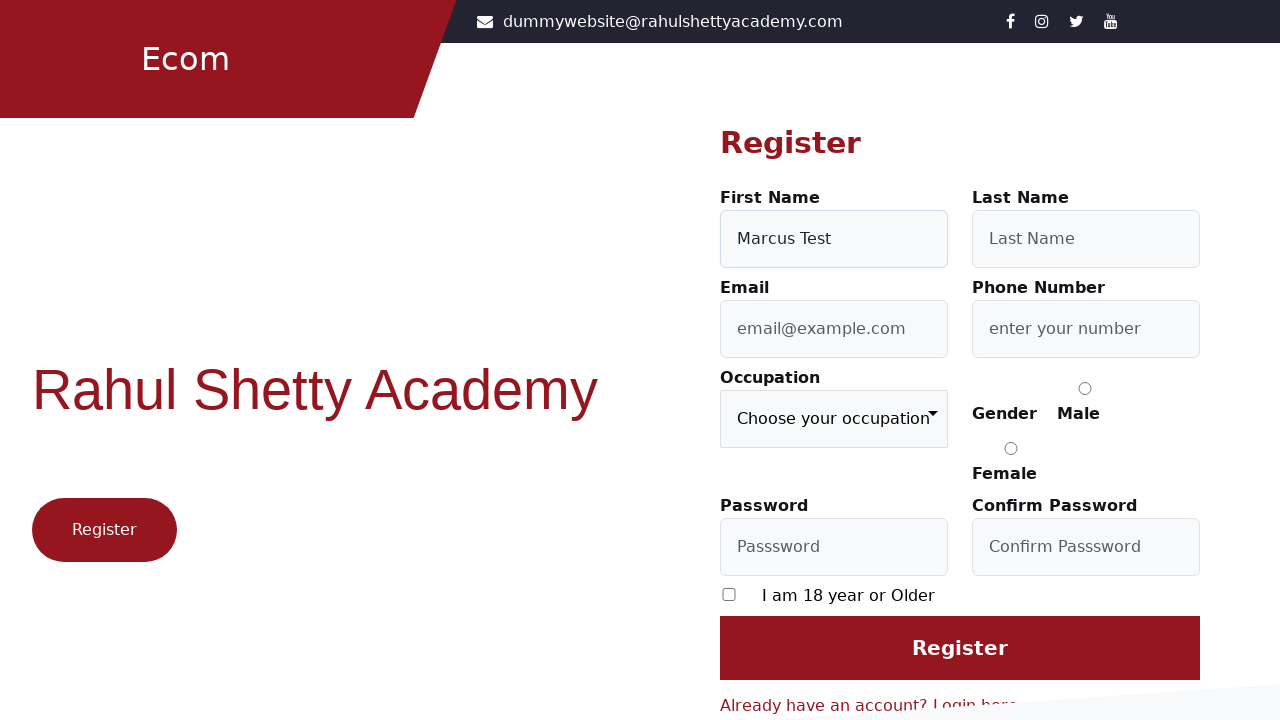

Filled last name field with 'Johnson' on #lastName
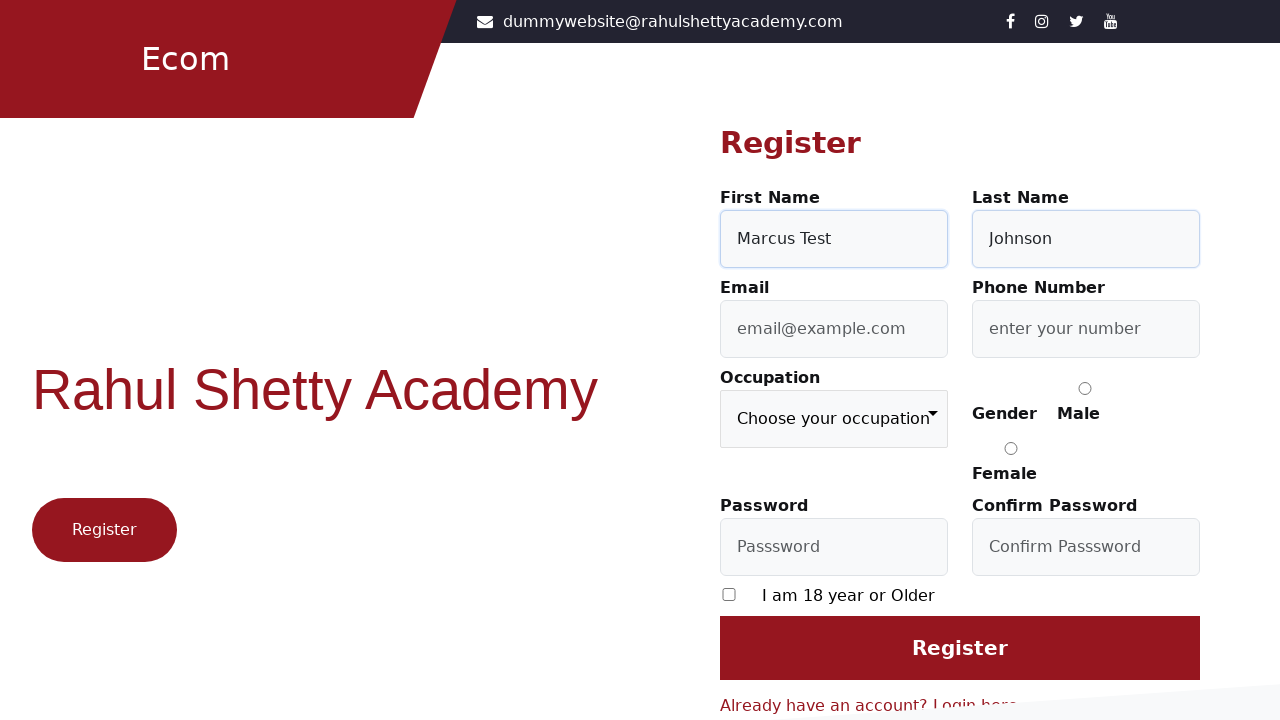

Filled email field with 'marcustest2024@gmail.com' on #userEmail
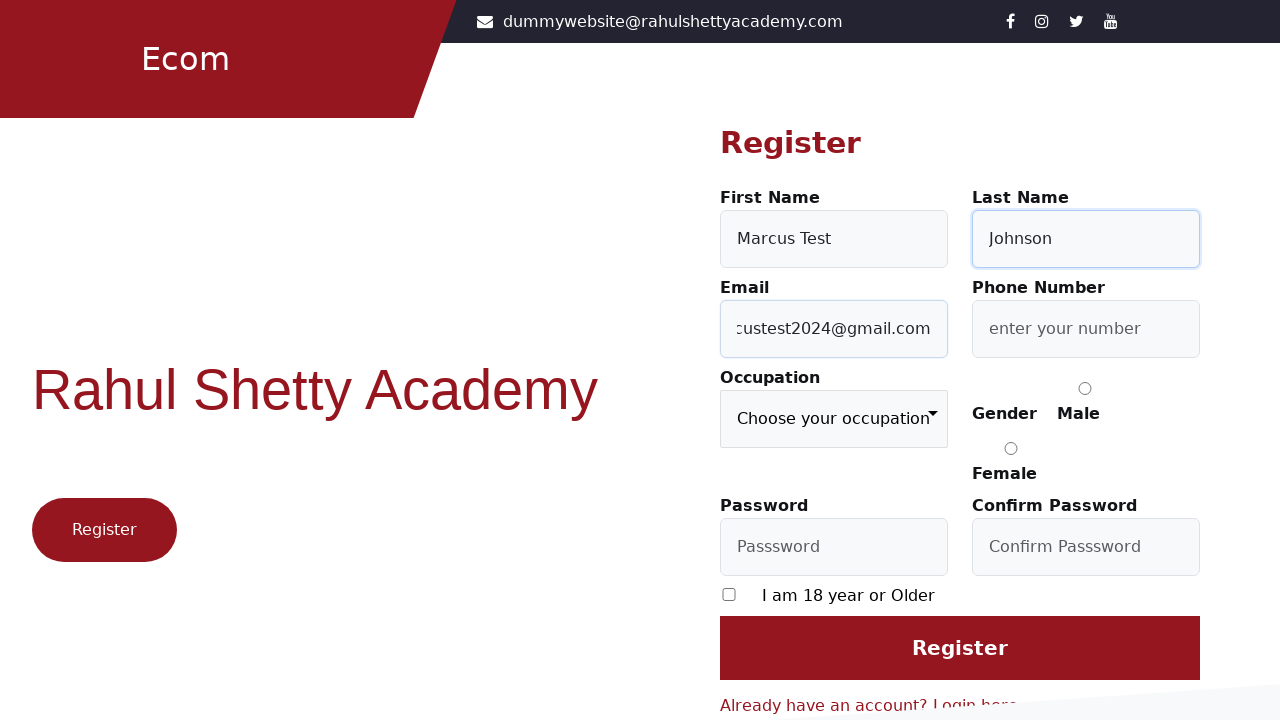

Filled mobile number field with '5551234567' on #userMobile
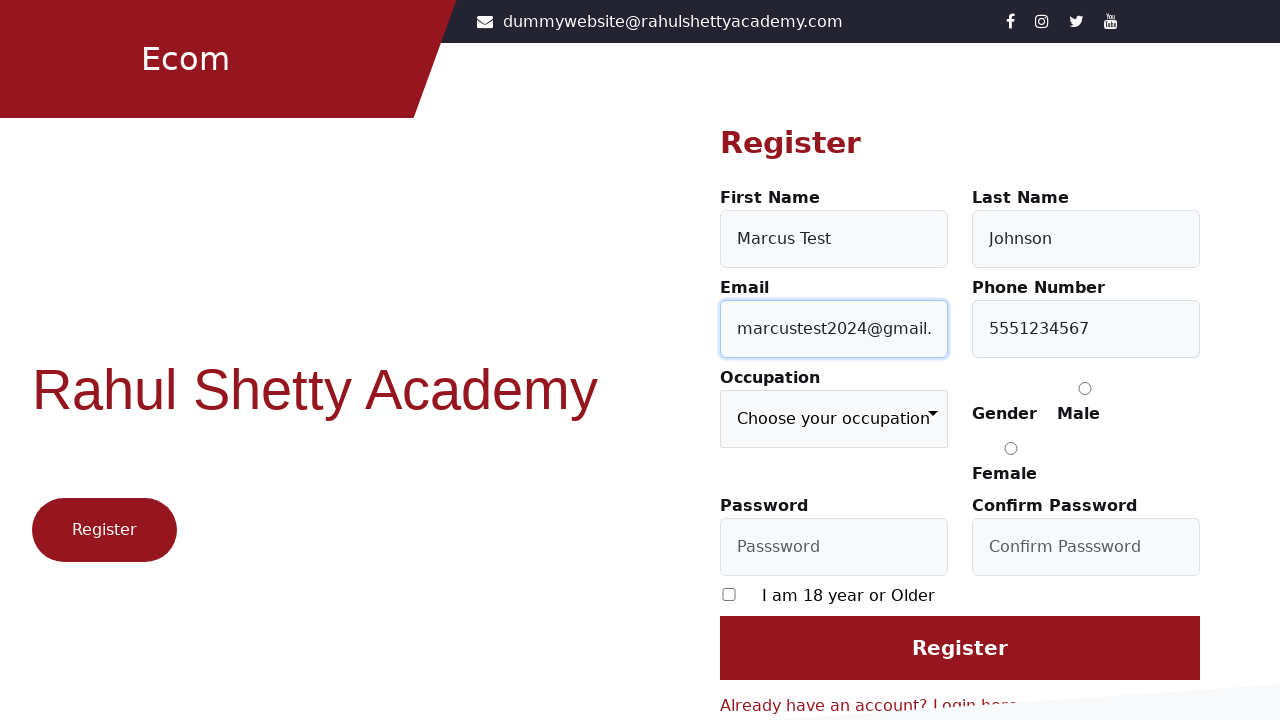

Selected 'Student' from occupation dropdown on select.custom-select
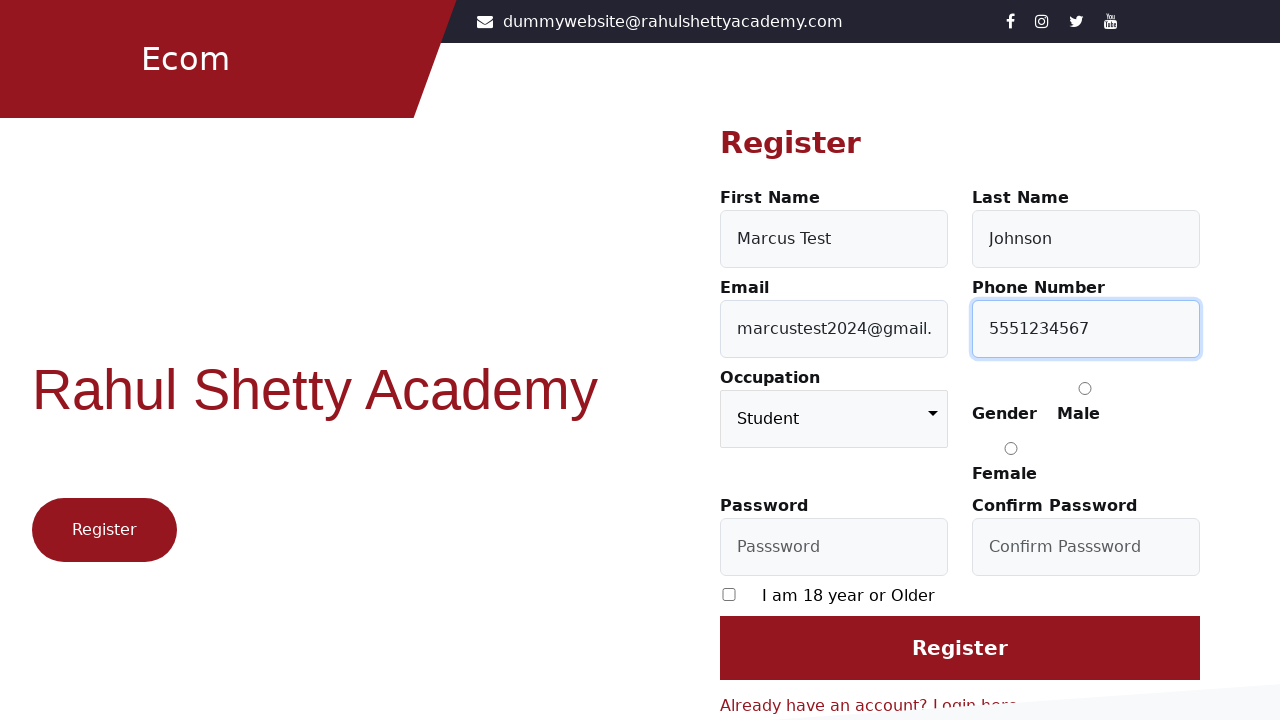

Selected 'Male' gender radio button at (1085, 388) on [value='Male']
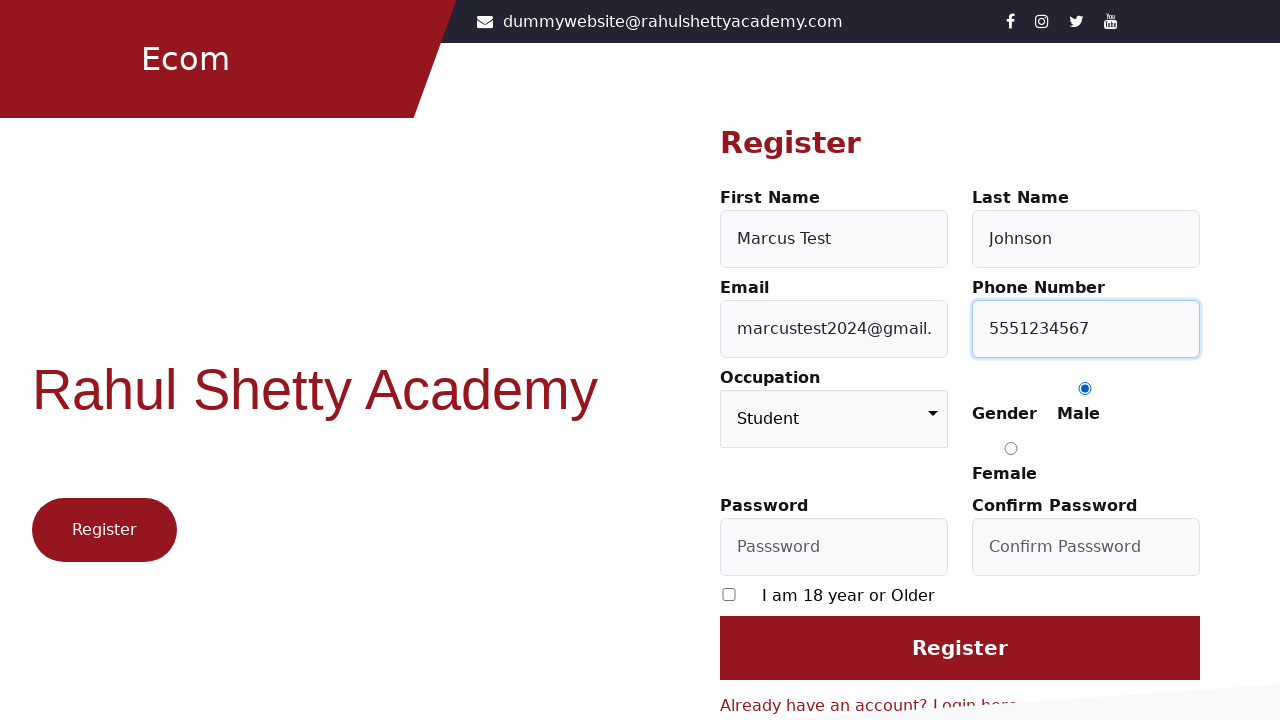

Filled password field with secure password on #userPassword
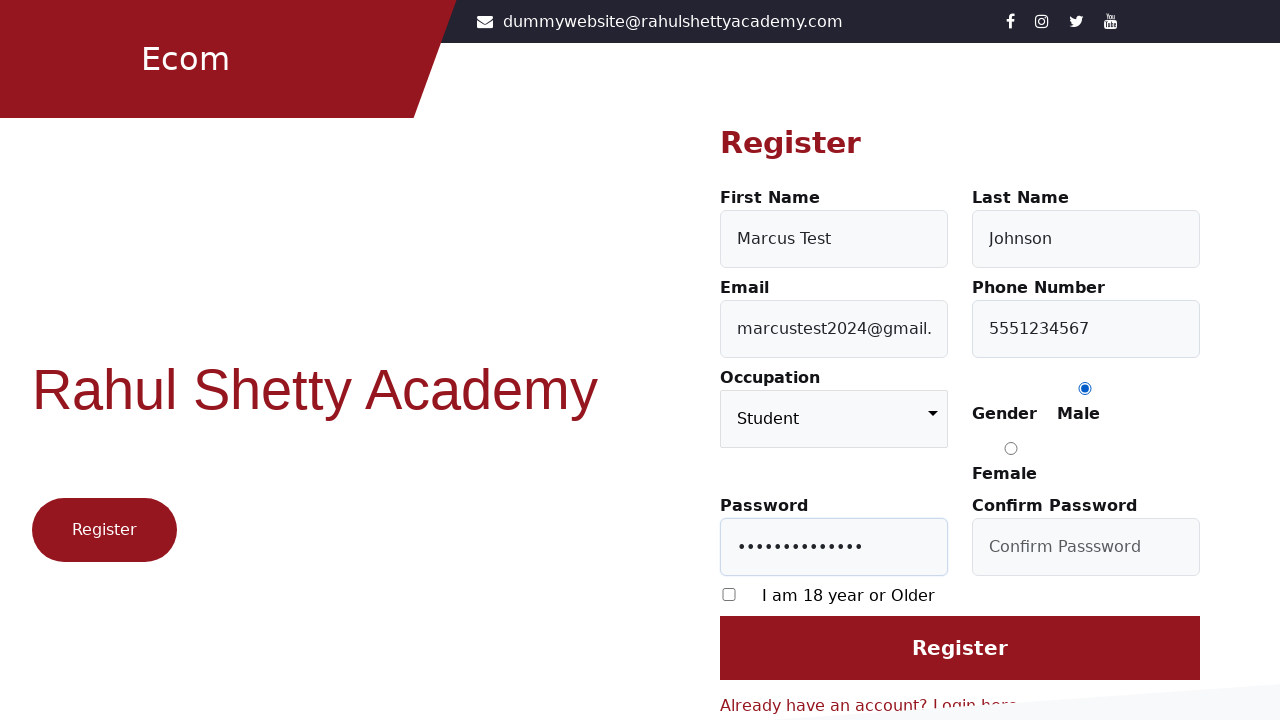

Filled confirm password field with matching password on #confirmPassword
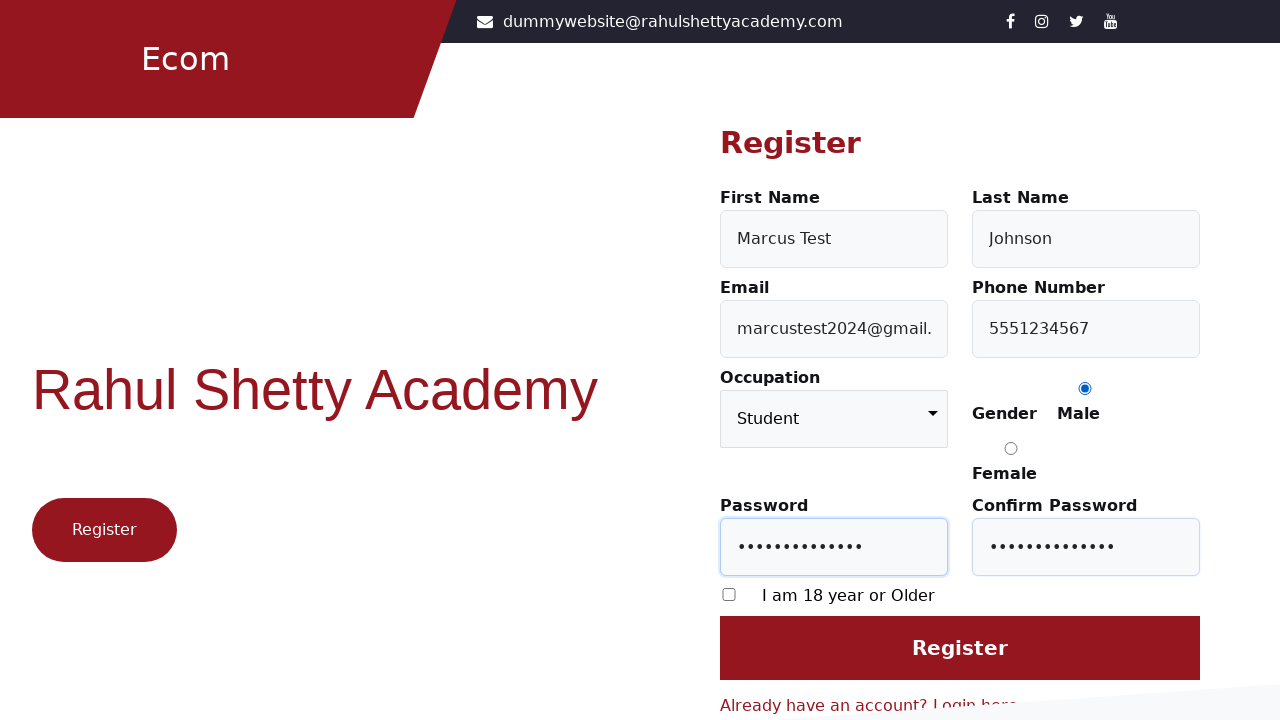

Checked age confirmation checkbox at (729, 594) on [type='checkbox']
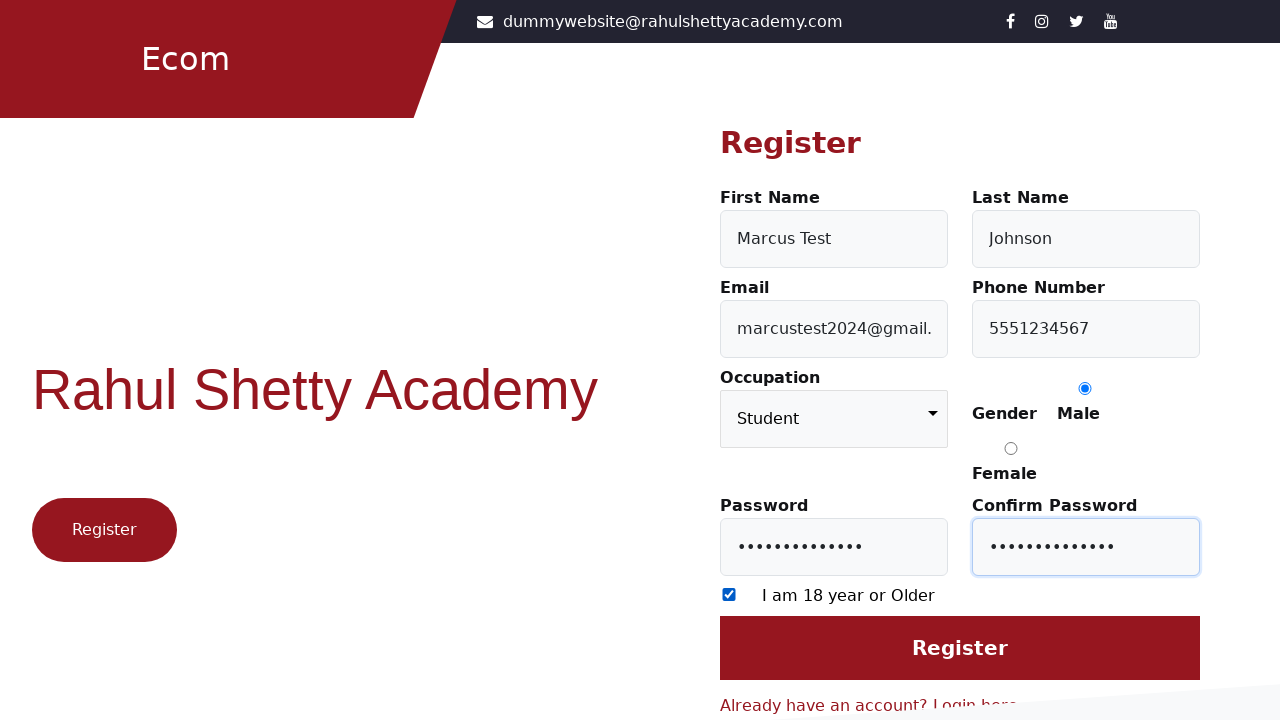

Clicked Register button to submit form at (960, 648) on #login
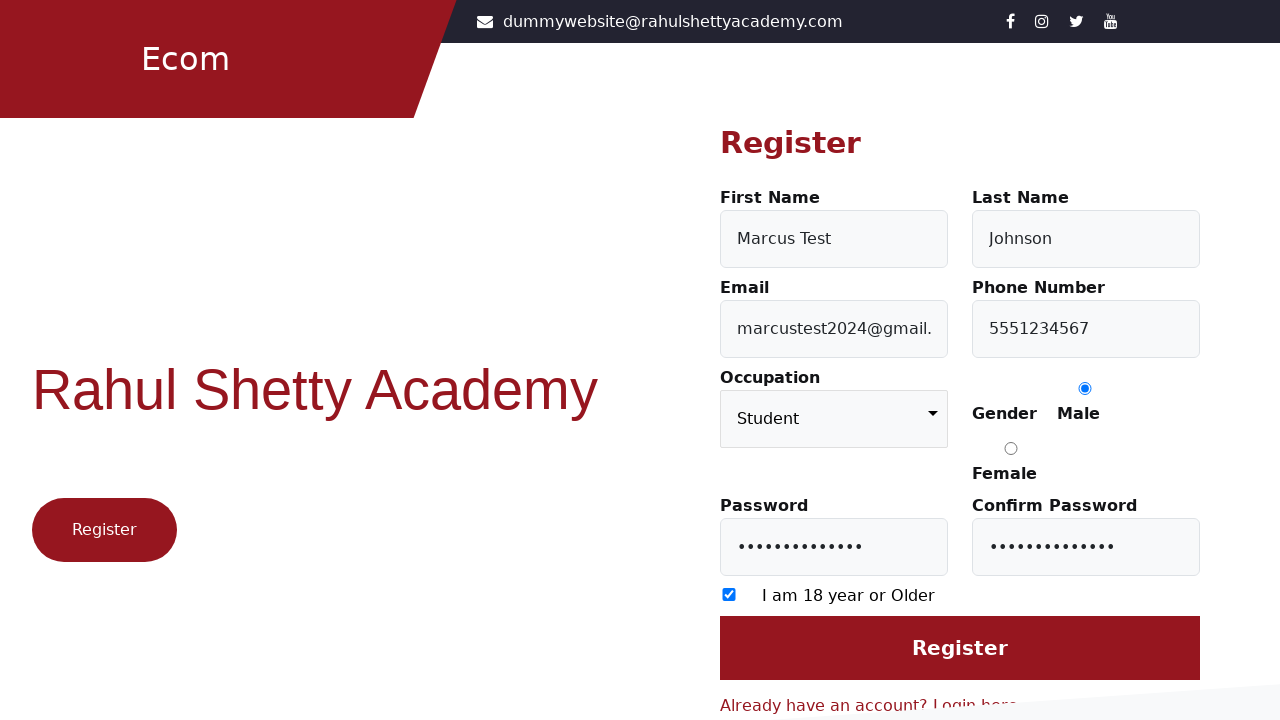

Waited for registration to process and network to be idle
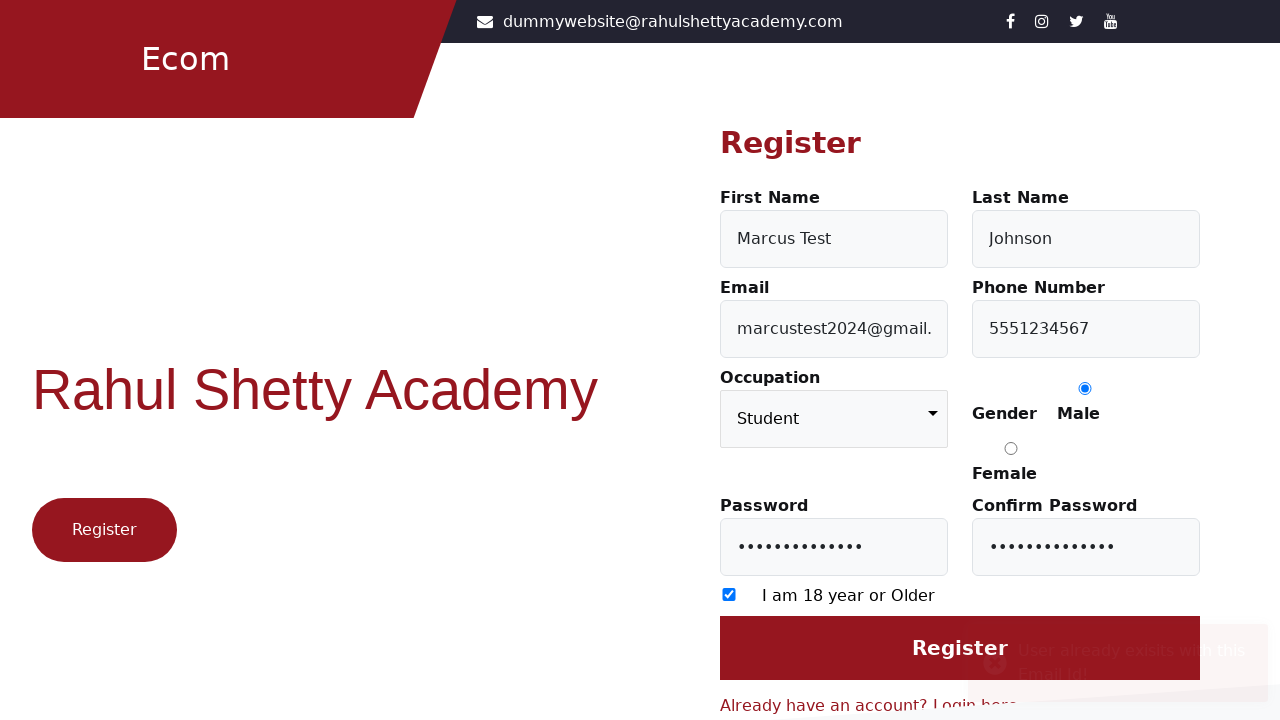

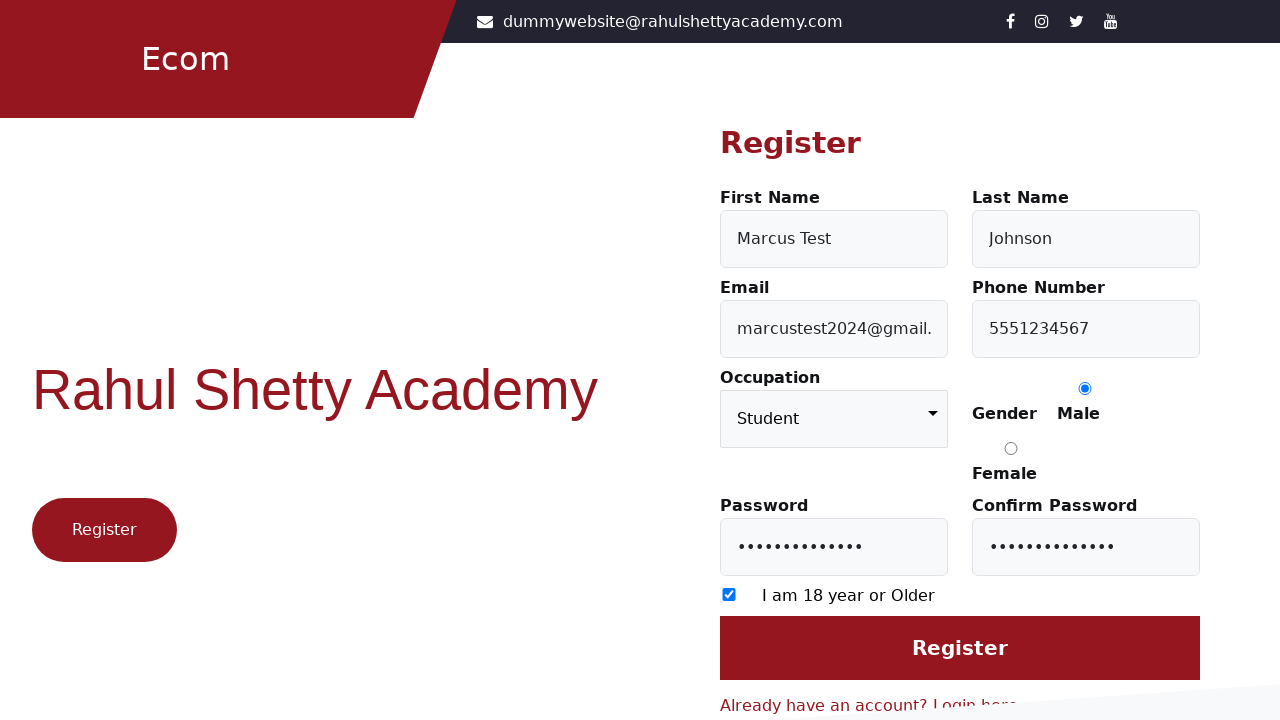